Tests browser navigation by going to multiple pages, refreshing, and using the back button to verify navigation history works correctly

Starting URL: https://www.epam.com/

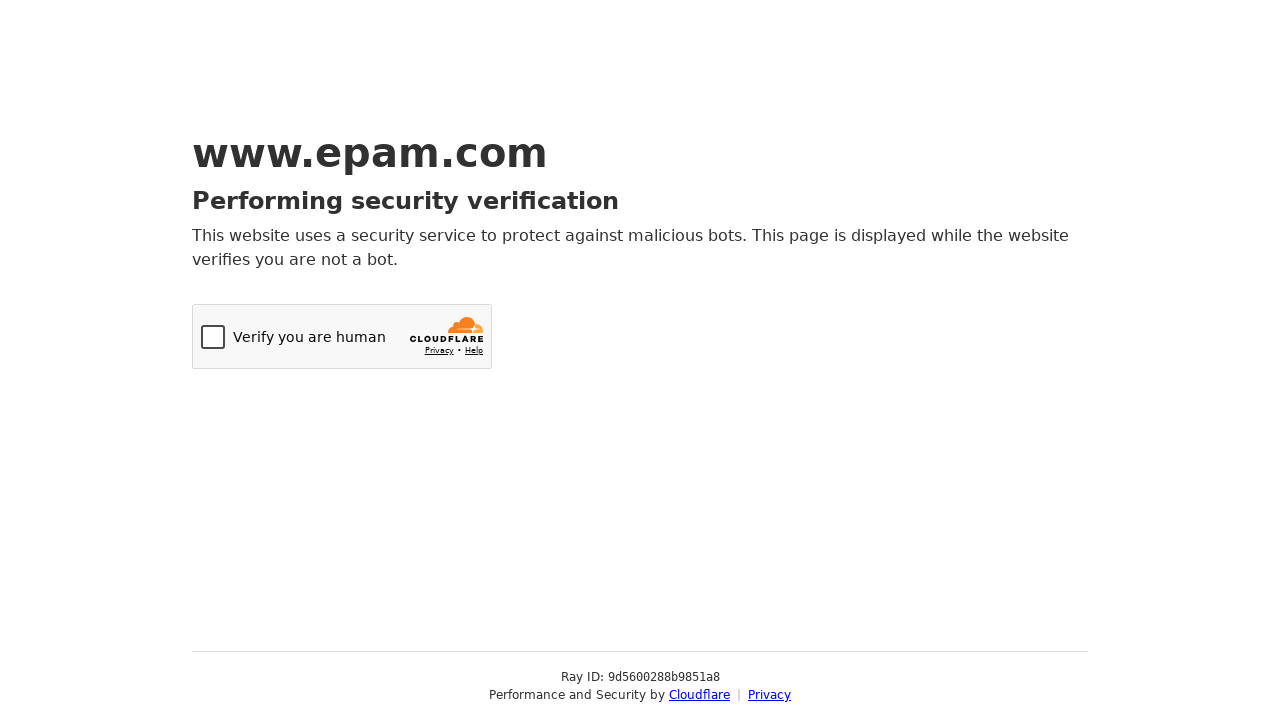

Navigated to 'How We Do It' page
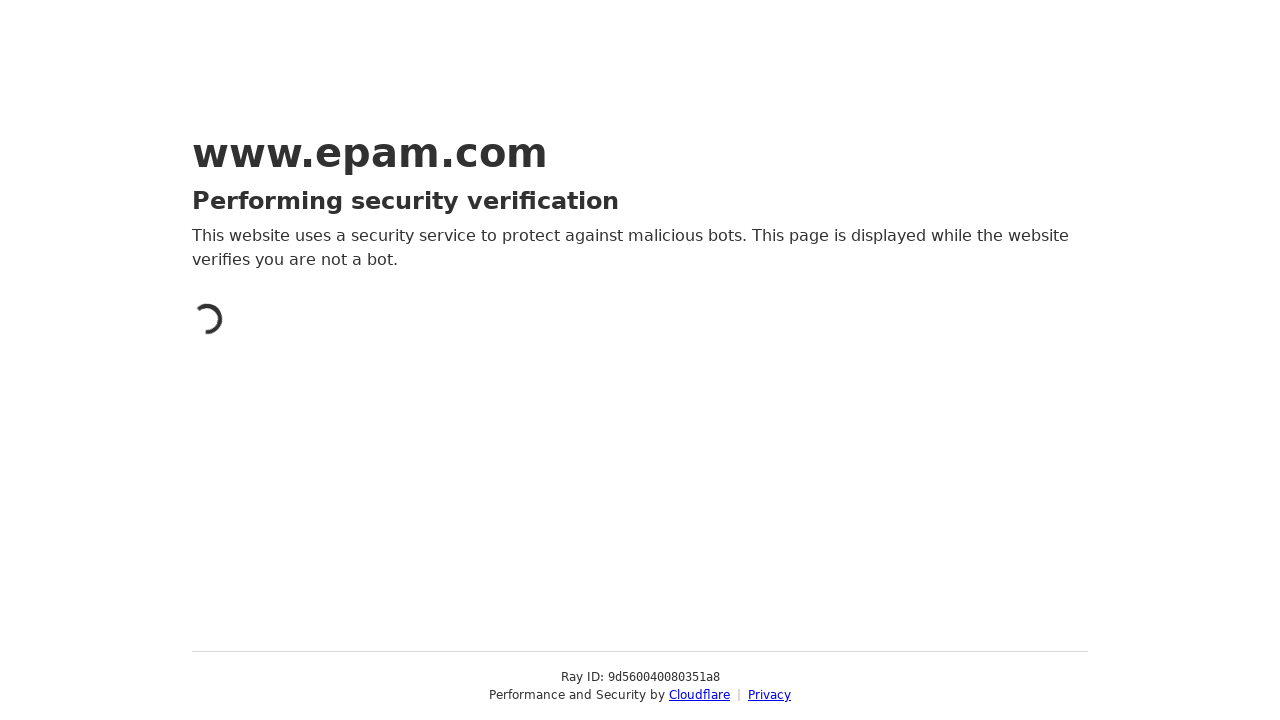

Navigated to 'Our Work' page
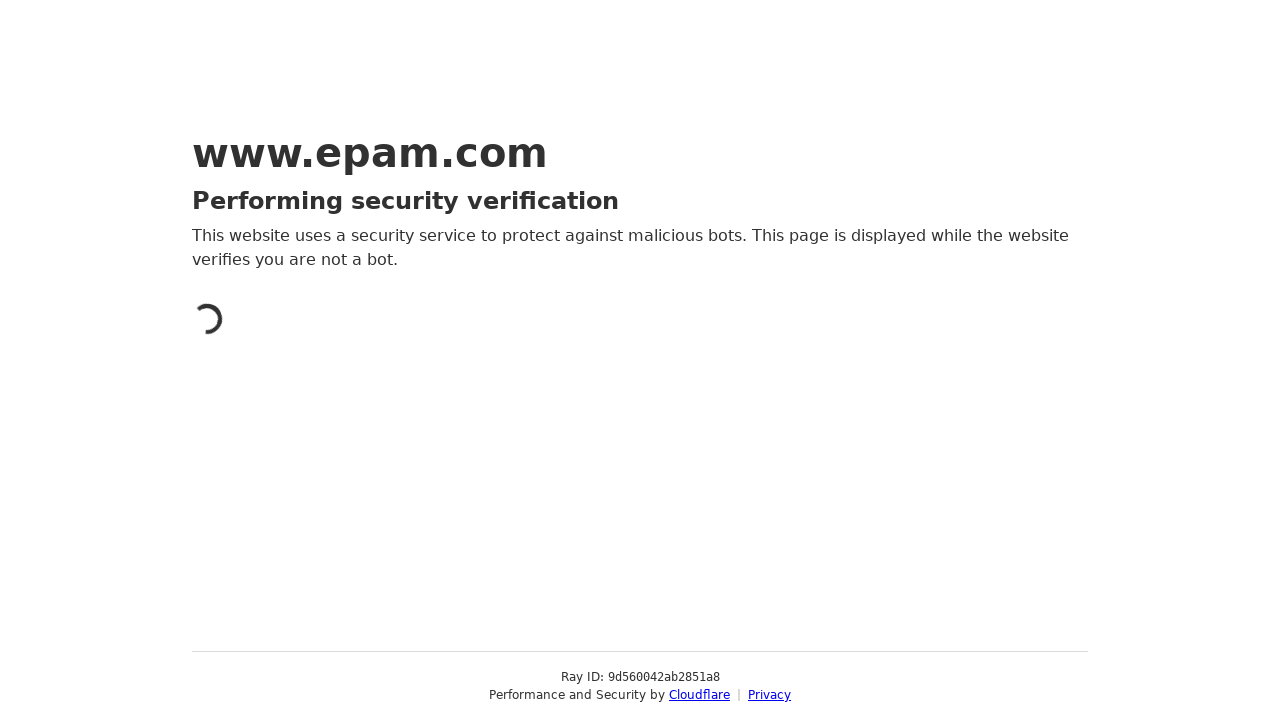

Refreshed the current page
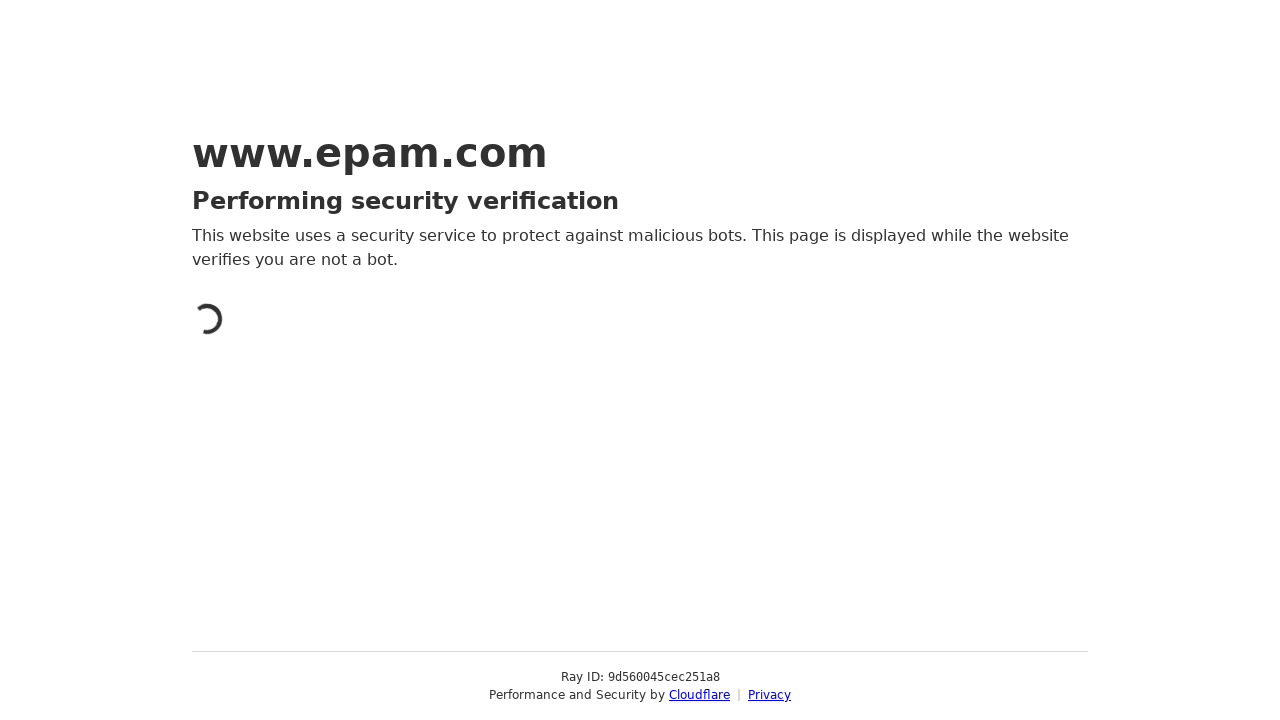

Used back button to navigate to previous page
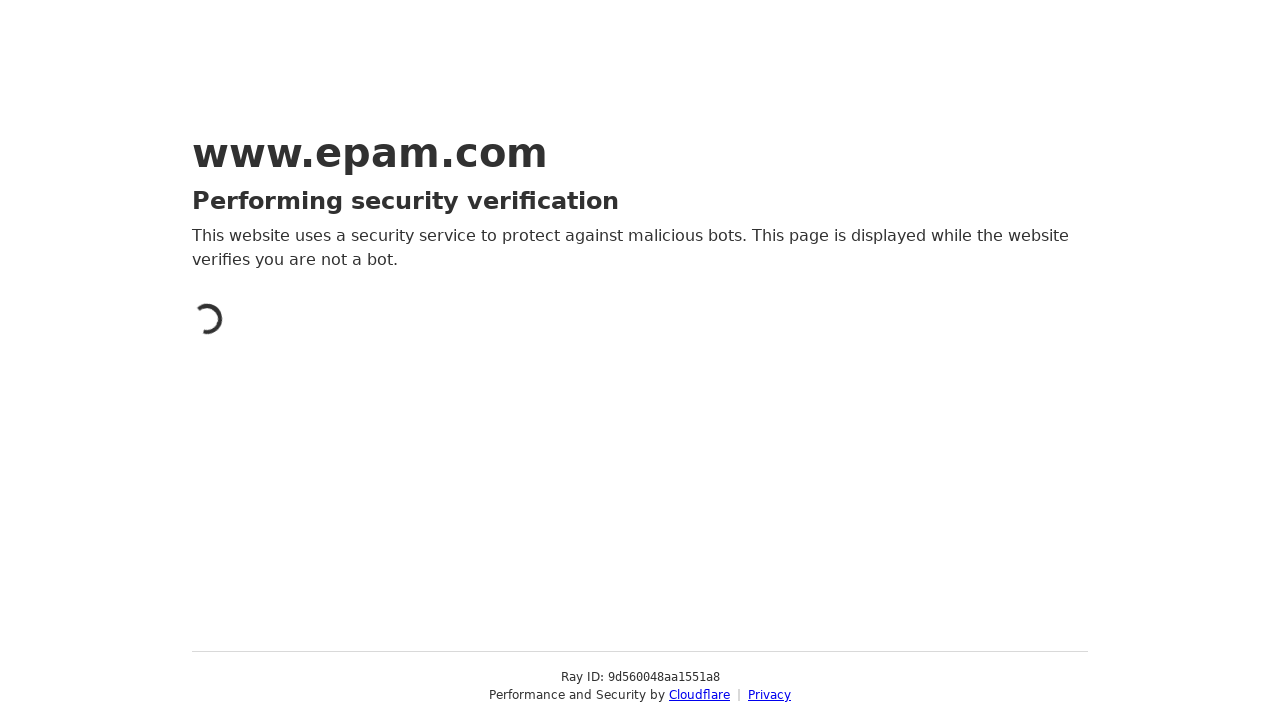

Verified navigation history works: successfully back on 'How We Do It' page
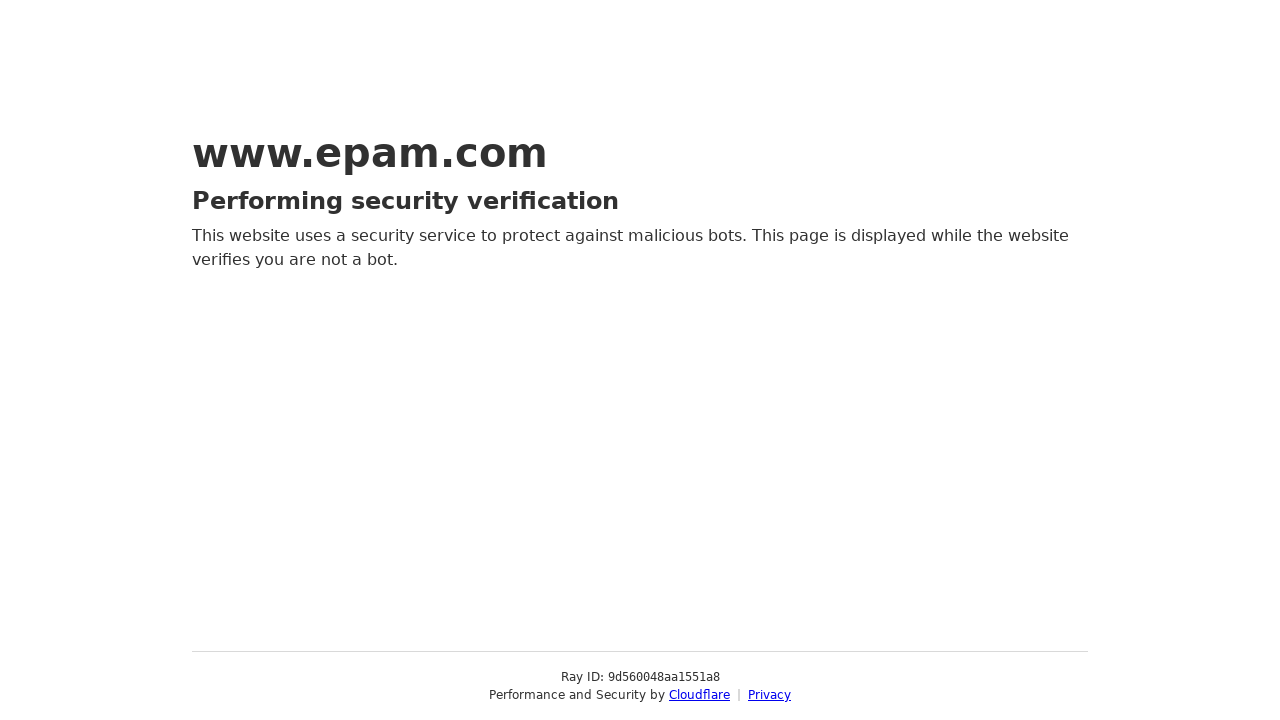

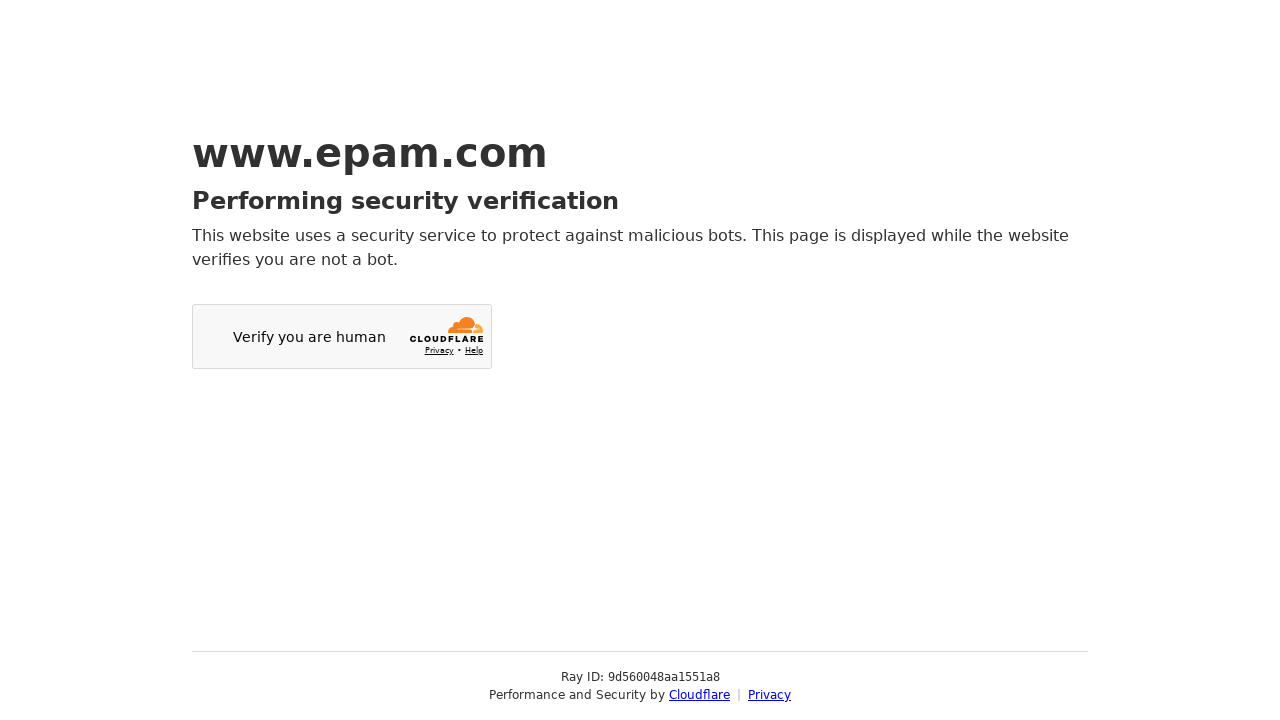